Tests drag and drop functionality within an iframe by dragging an element from source to target location

Starting URL: https://jqueryui.com/droppable/

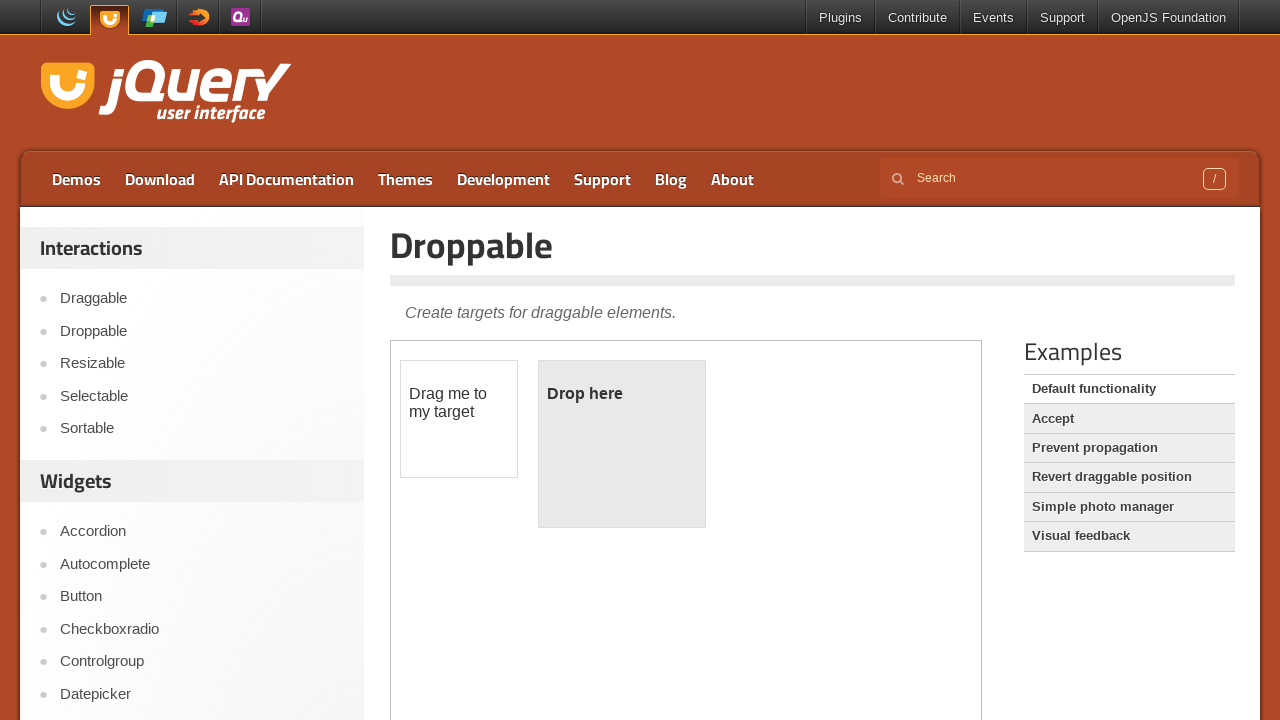

Located iframe containing draggable elements
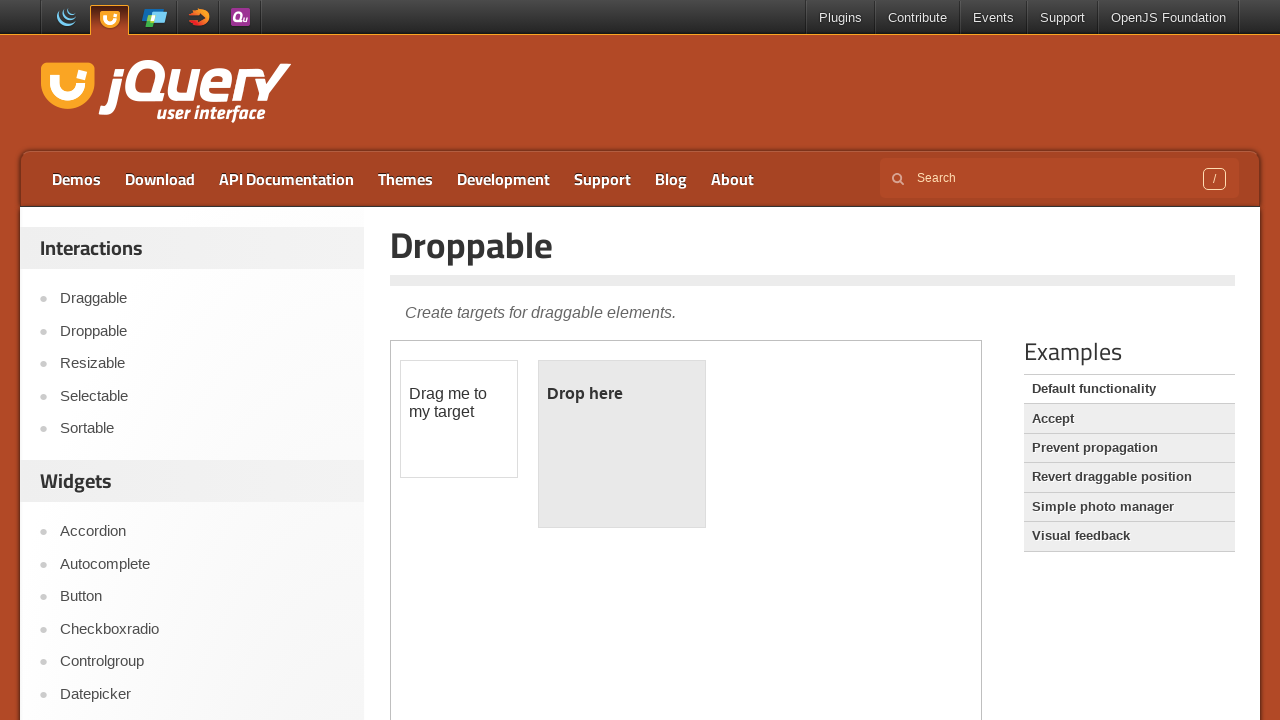

Located draggable element within iframe
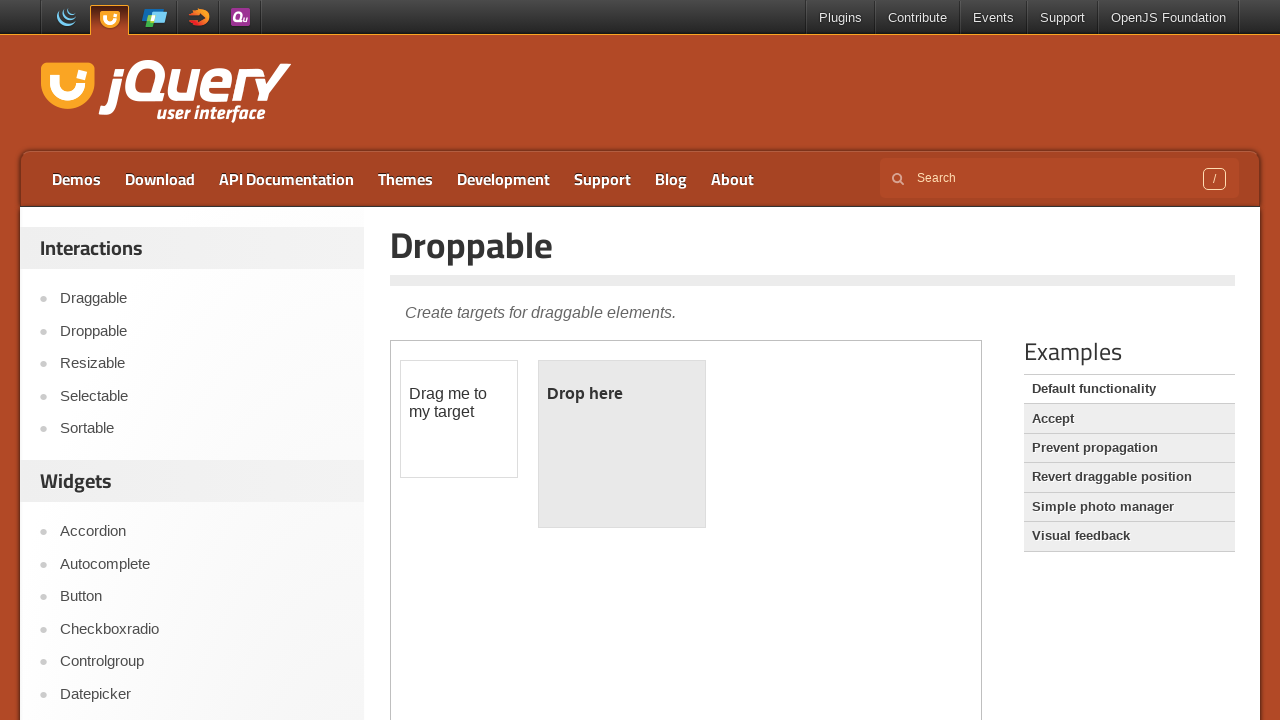

Located droppable target element within iframe
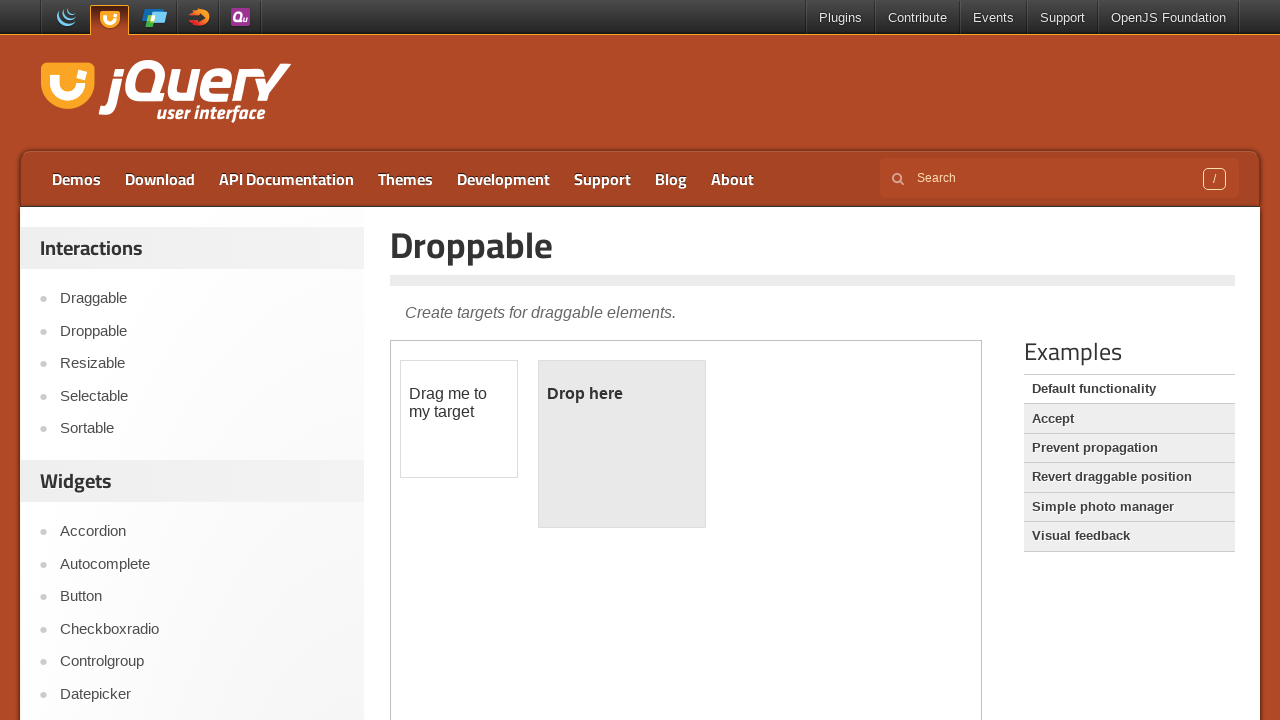

Clicked on draggable element to select it at (459, 419) on iframe.demo-frame >> internal:control=enter-frame >> #draggable
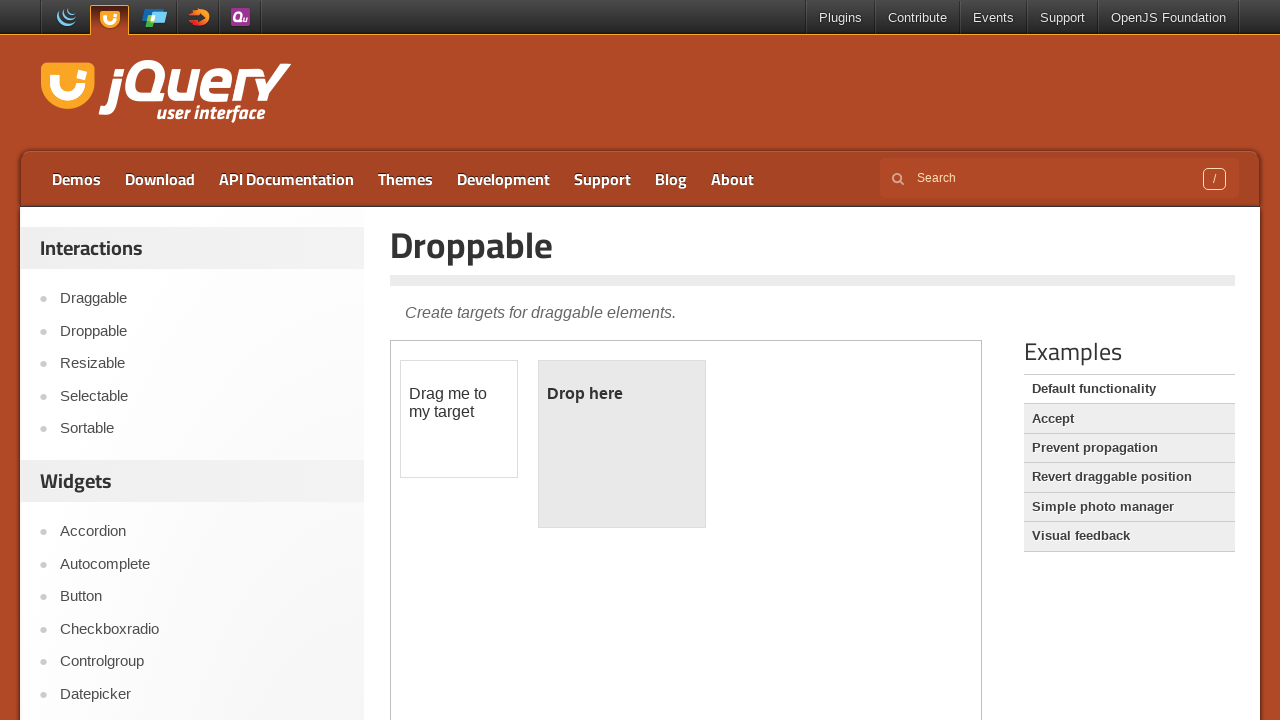

Dragged element from source to target location in iframe at (622, 444)
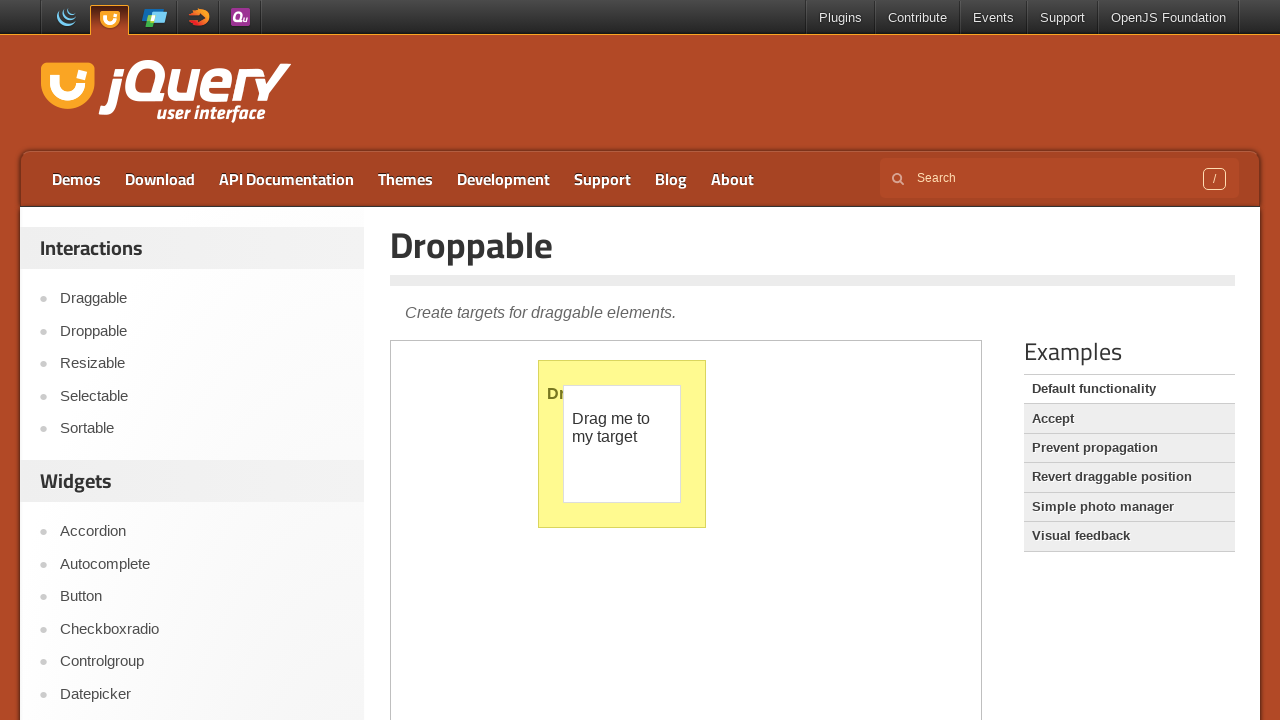

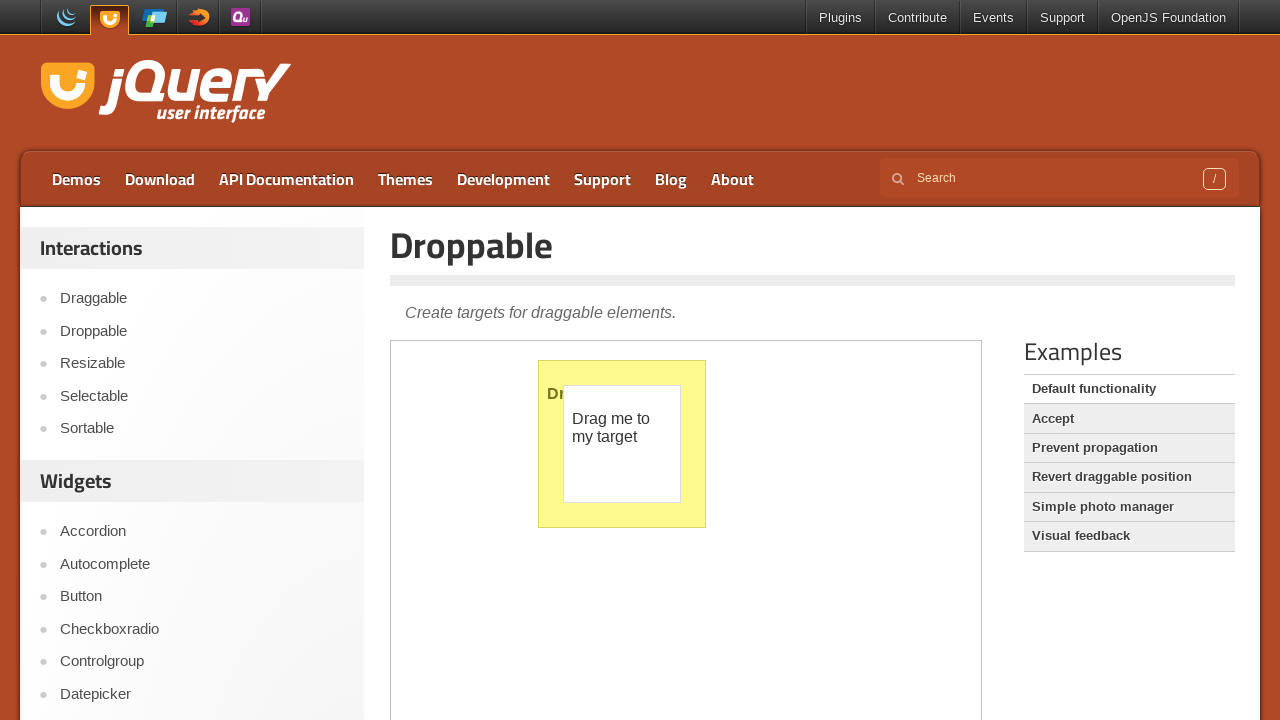